Navigates to Mars news page and waits for news content to load, verifying the page structure contains news titles and article teasers.

Starting URL: https://data-class-mars.s3.amazonaws.com/Mars/index.html

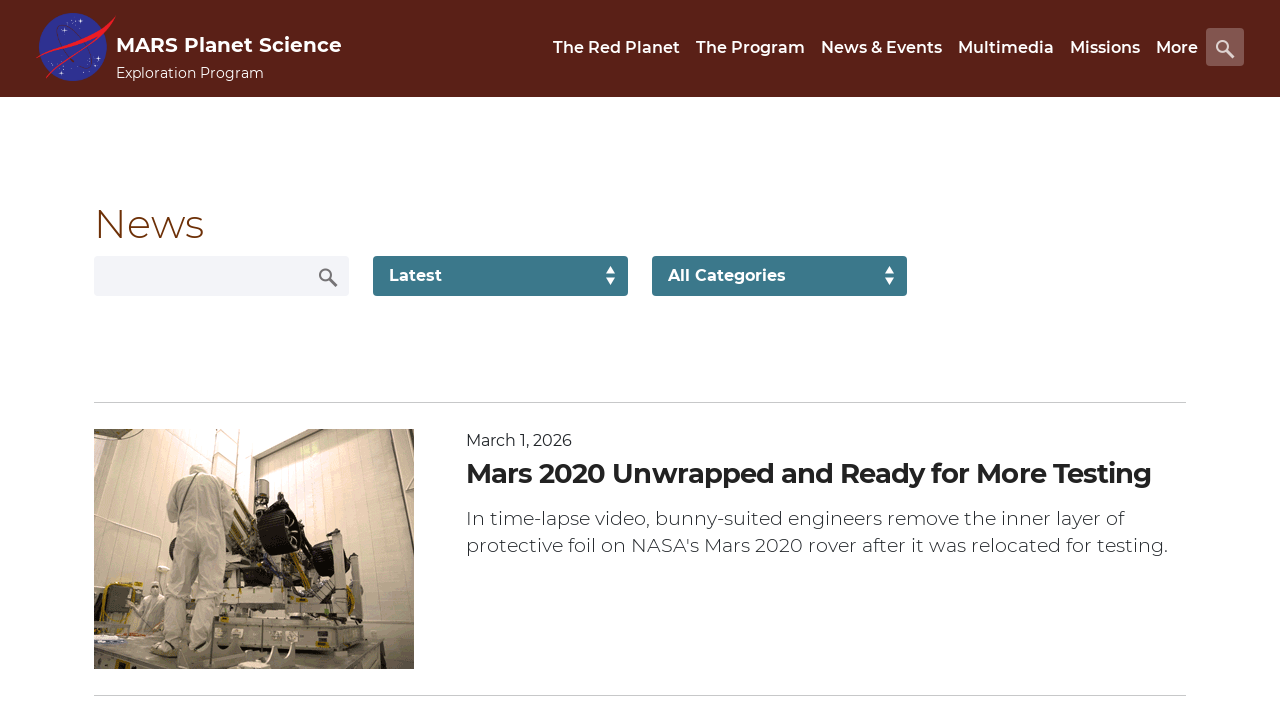

Waited for news content list to load
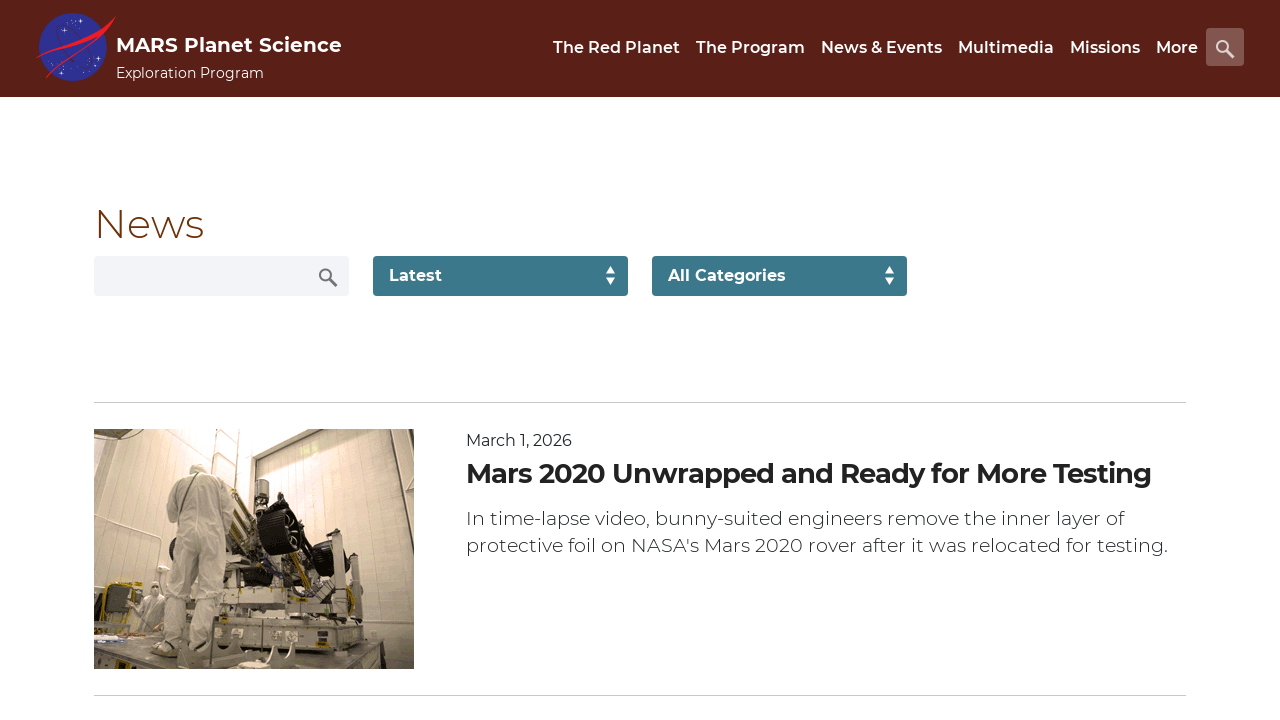

Verified news title element exists
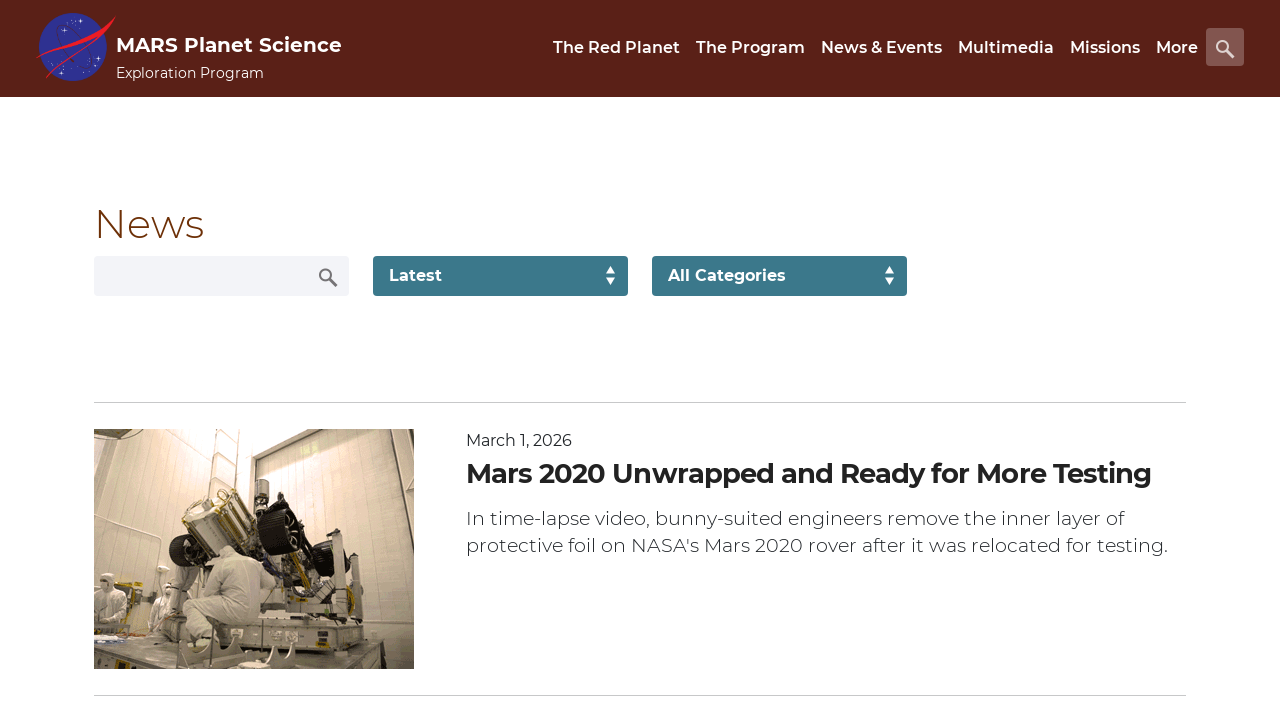

Verified article teaser element exists
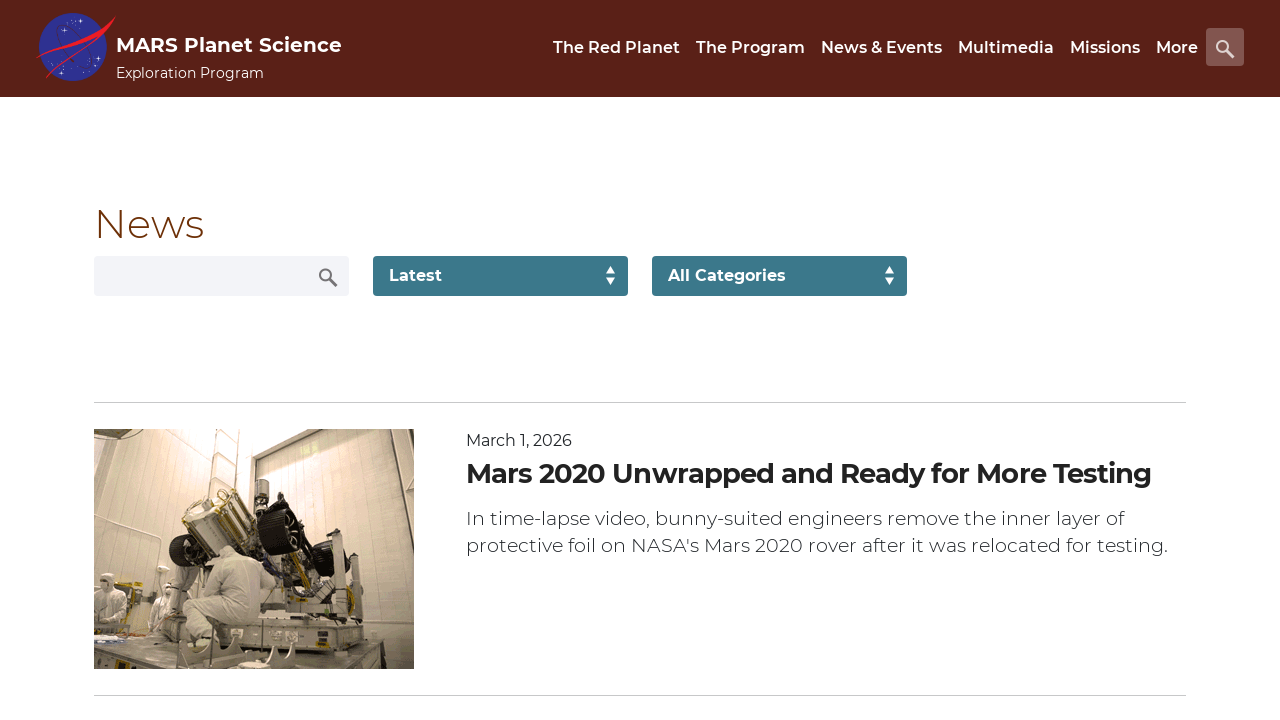

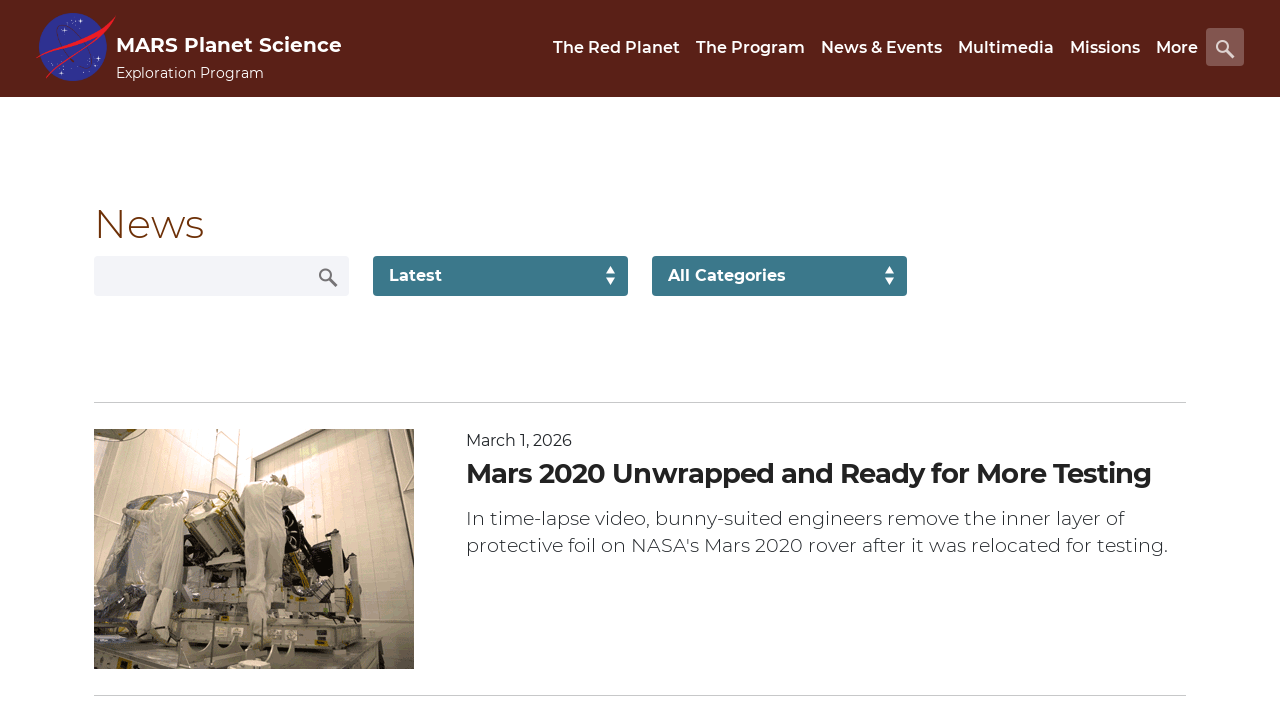